Solves a mathematical challenge by extracting a value from an element attribute, calculating a result, and submitting a form with checkbox and radio button selections

Starting URL: http://suninjuly.github.io/get_attribute.html

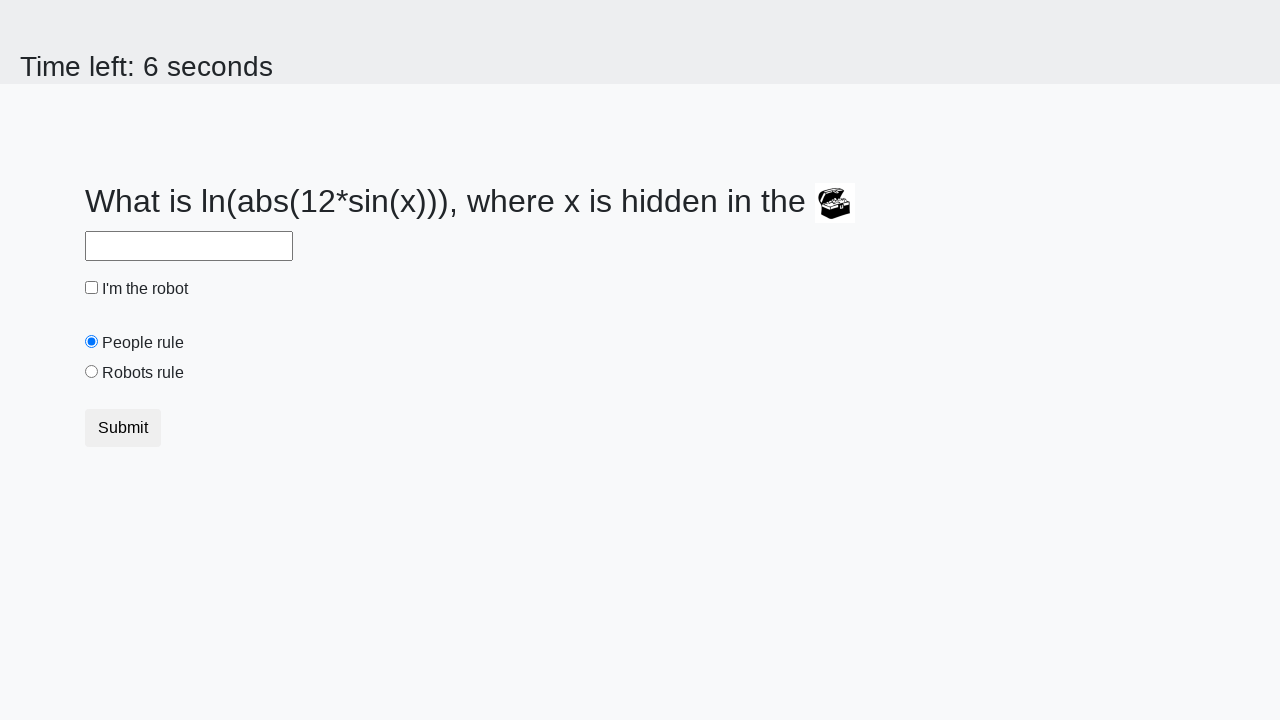

Extracted valuex attribute from treasure element
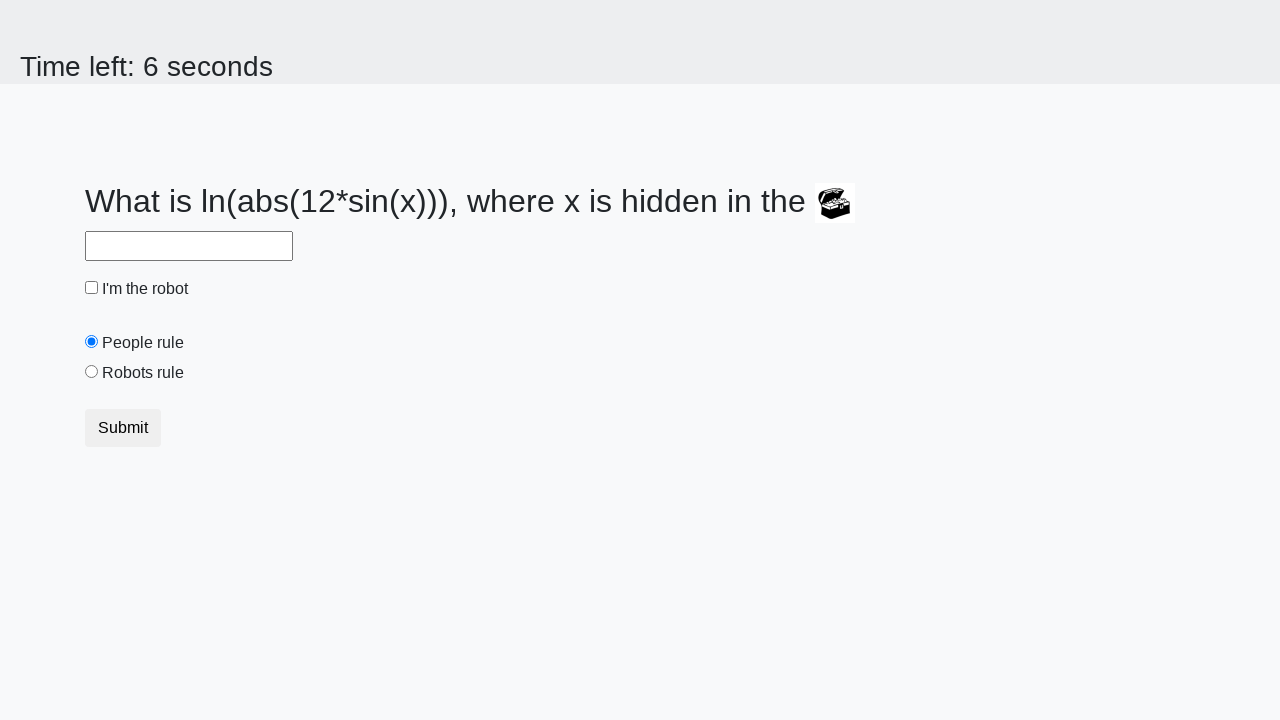

Calculated mathematical result using formula log(abs(12*sin(x)))
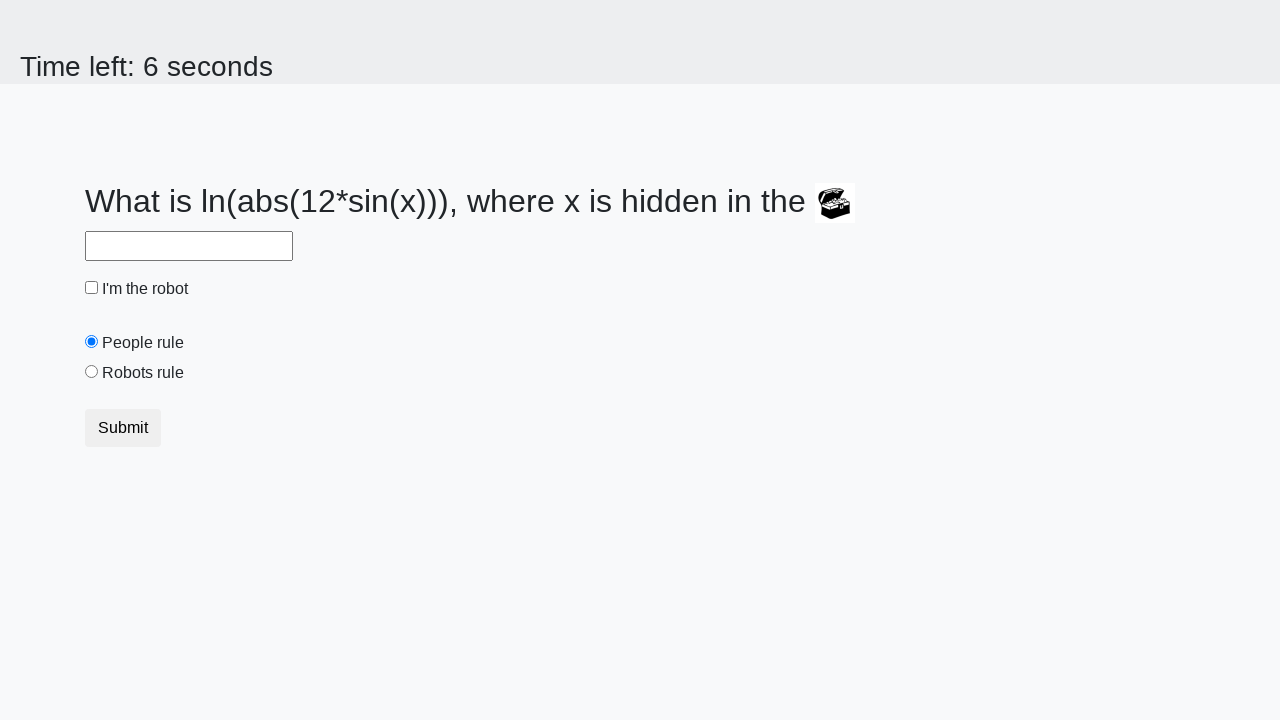

Filled answer field with calculated result on #answer
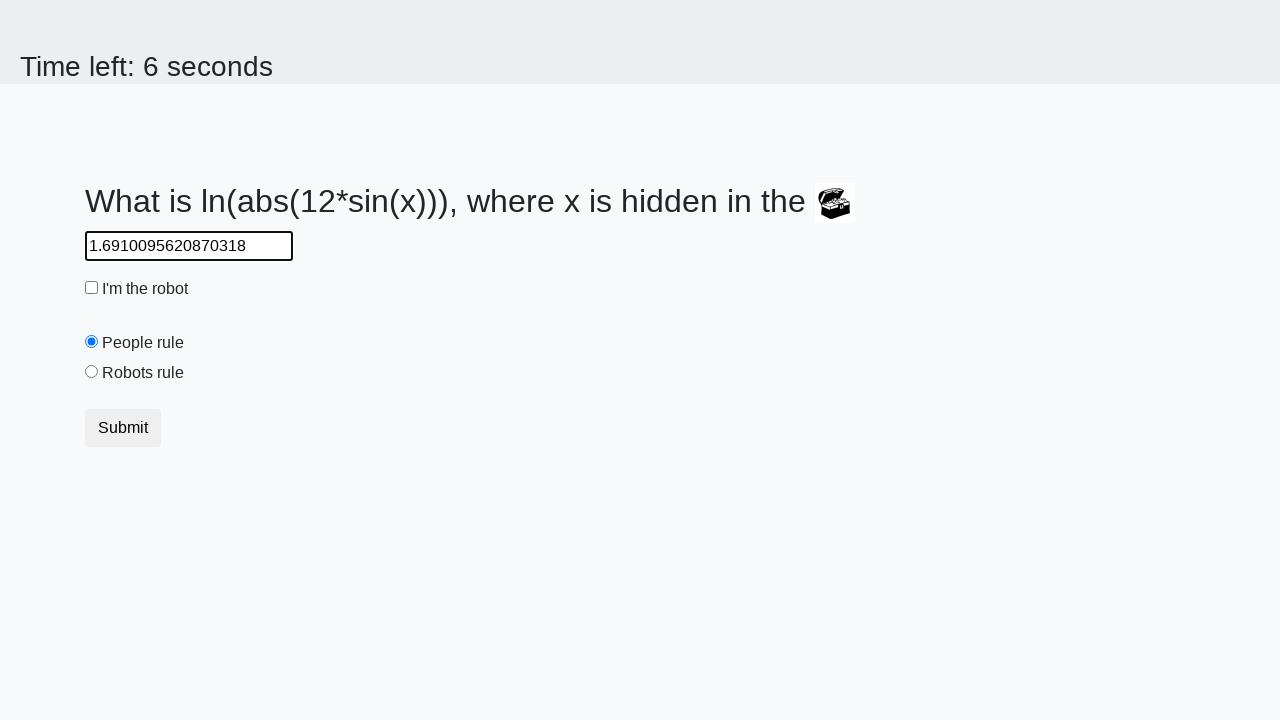

Clicked robot checkbox at (92, 288) on #robotCheckbox
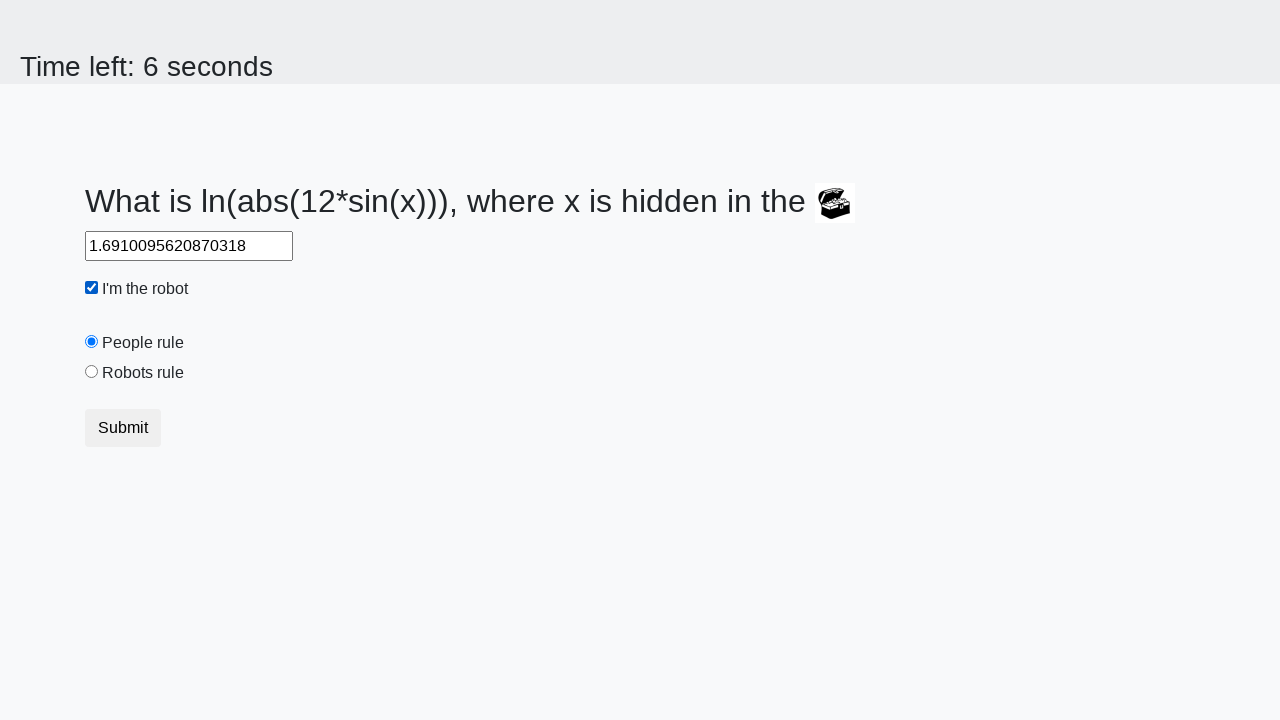

Selected robots rule radio button at (92, 372) on #robotsRule
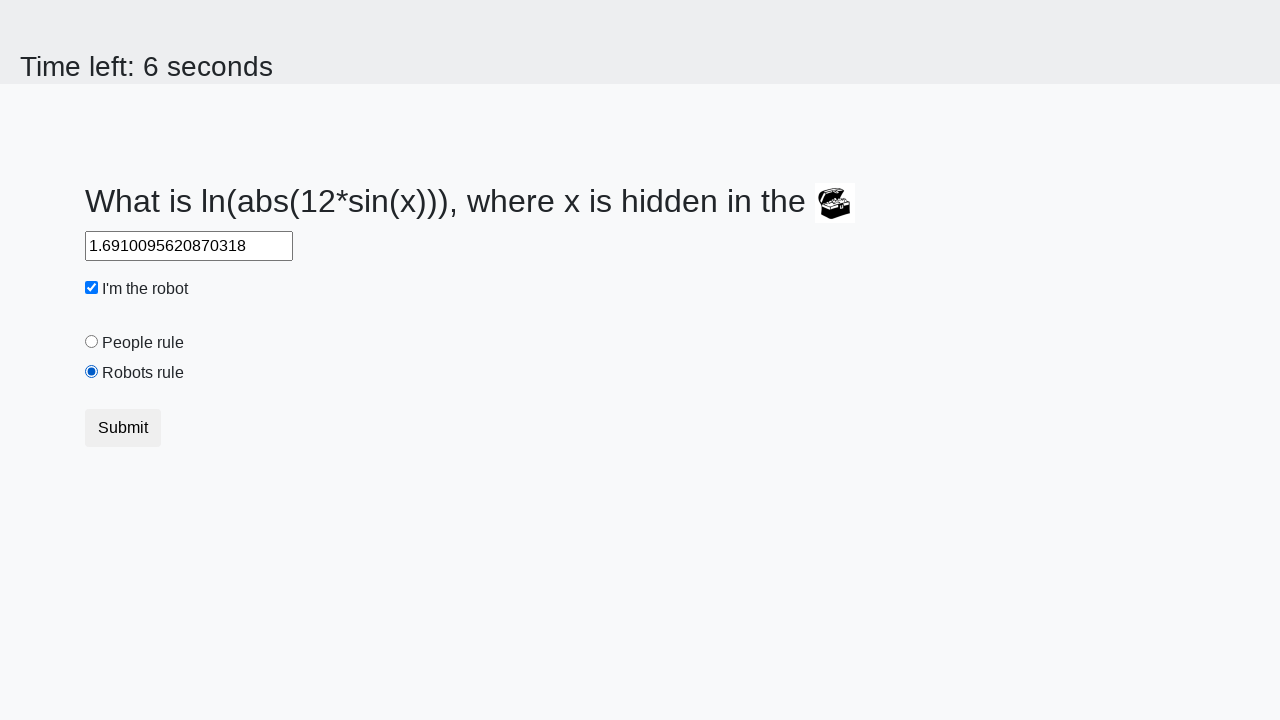

Clicked submit button to complete form at (123, 428) on .btn
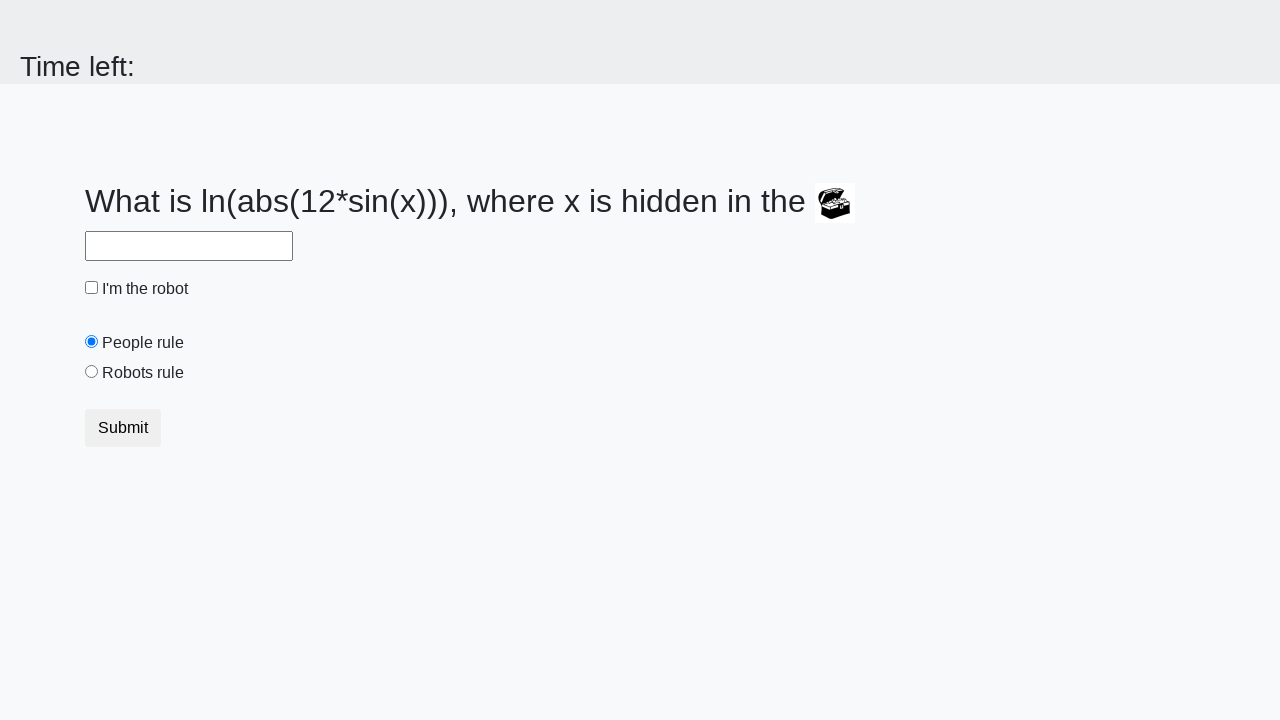

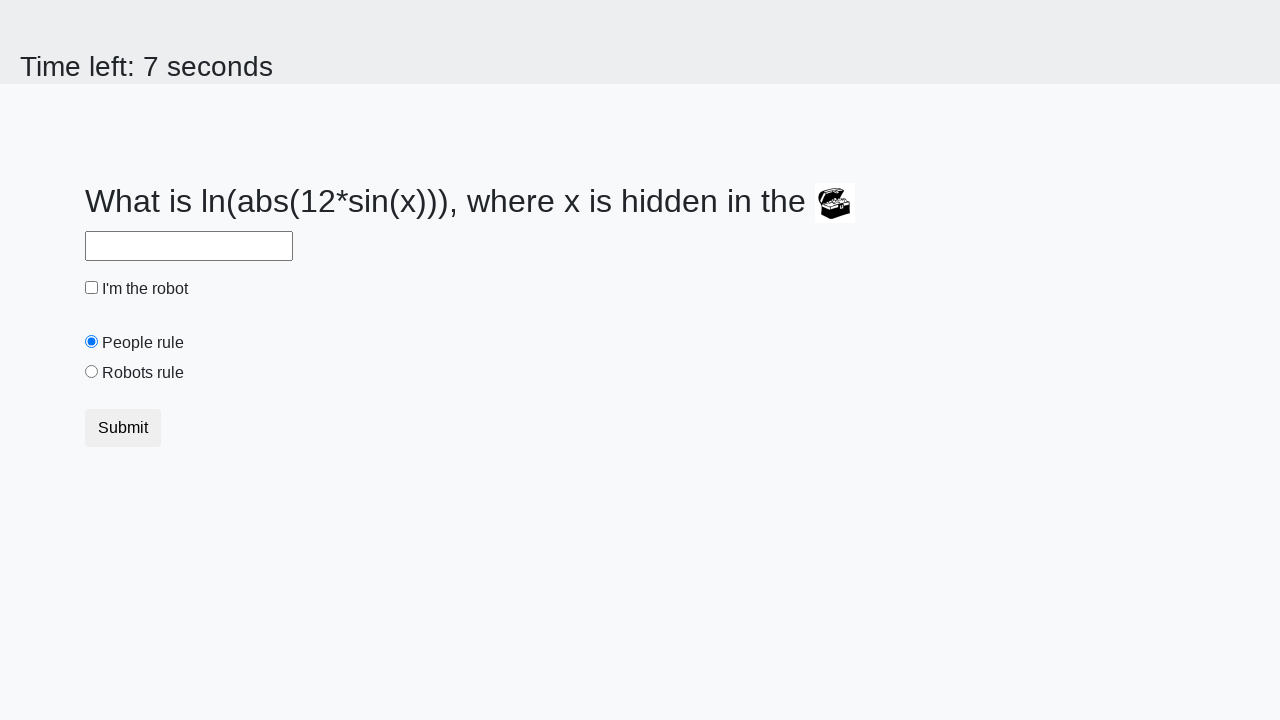